Tests 7-character validation form with a valid alphanumeric string containing asterisk

Starting URL: https://testpages.eviltester.com/styled/apps/7charval/simple7charvalidation.html

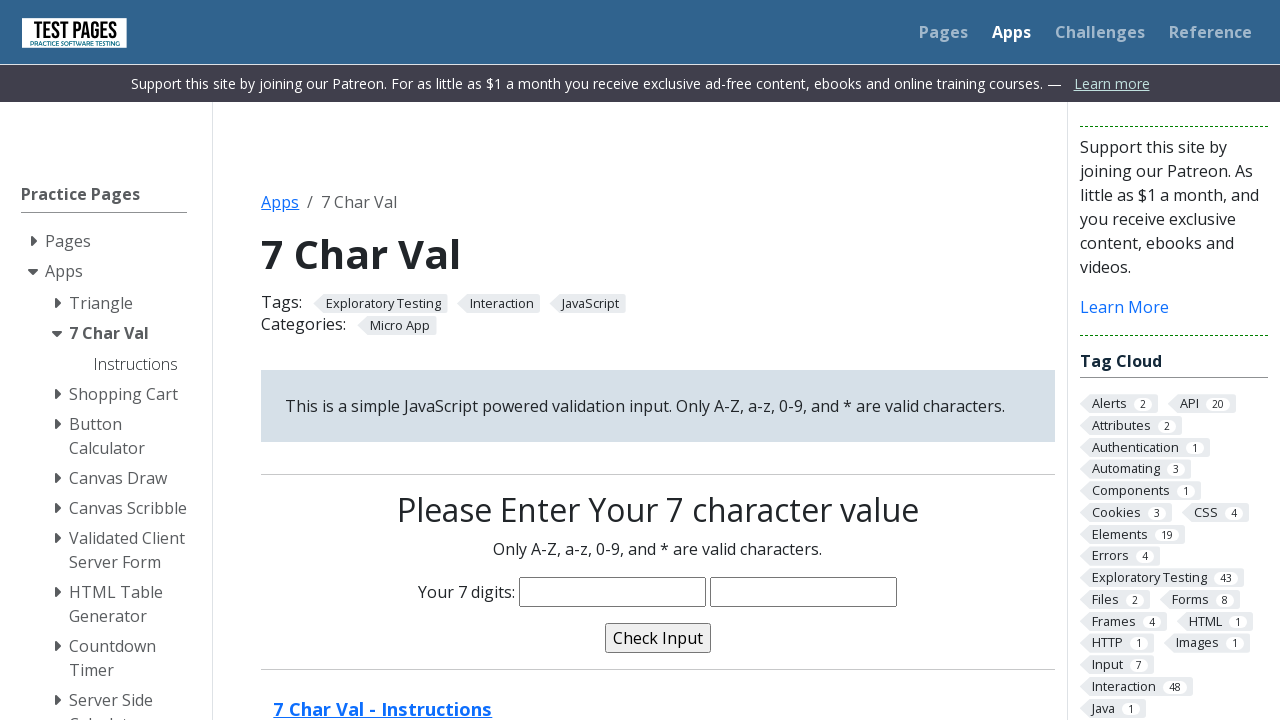

Navigated to 7-character validation form
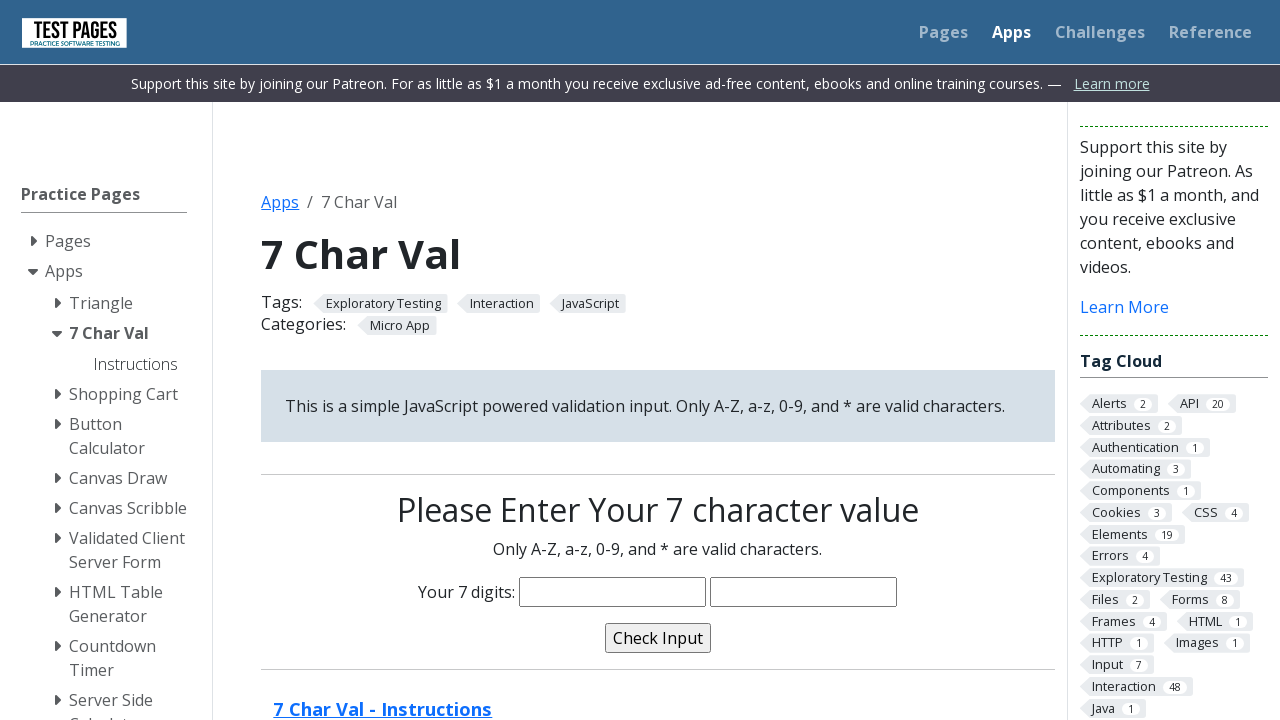

Filled characters field with valid 7-character alphanumeric string containing asterisk 'Abc123*' on input[name='characters']
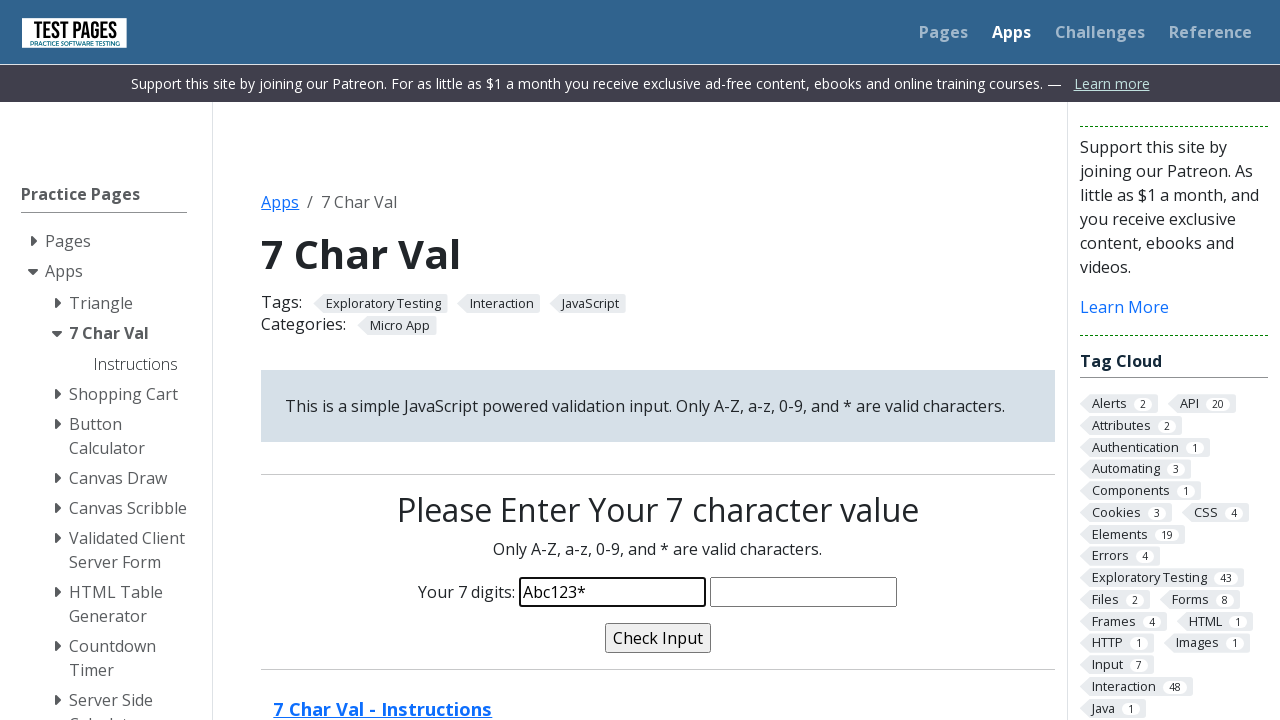

Clicked validate button at (658, 638) on input[name='validate']
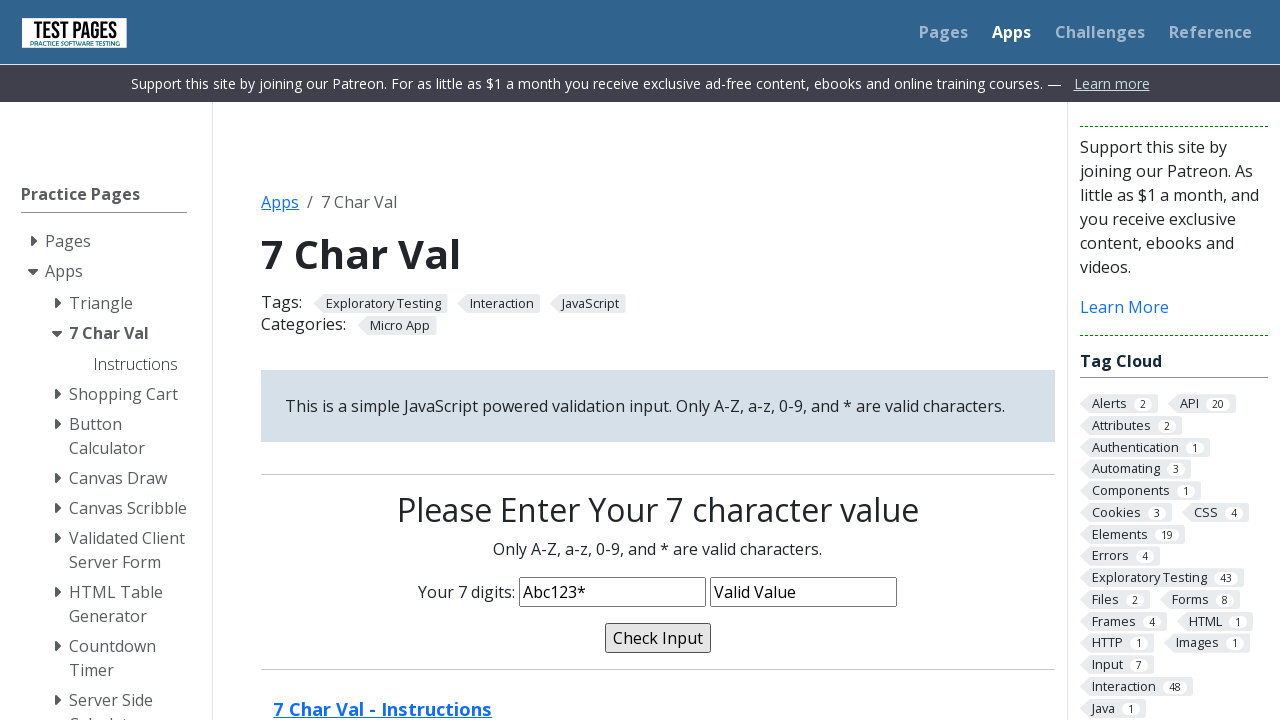

Validation message confirmed as 'Valid Value'
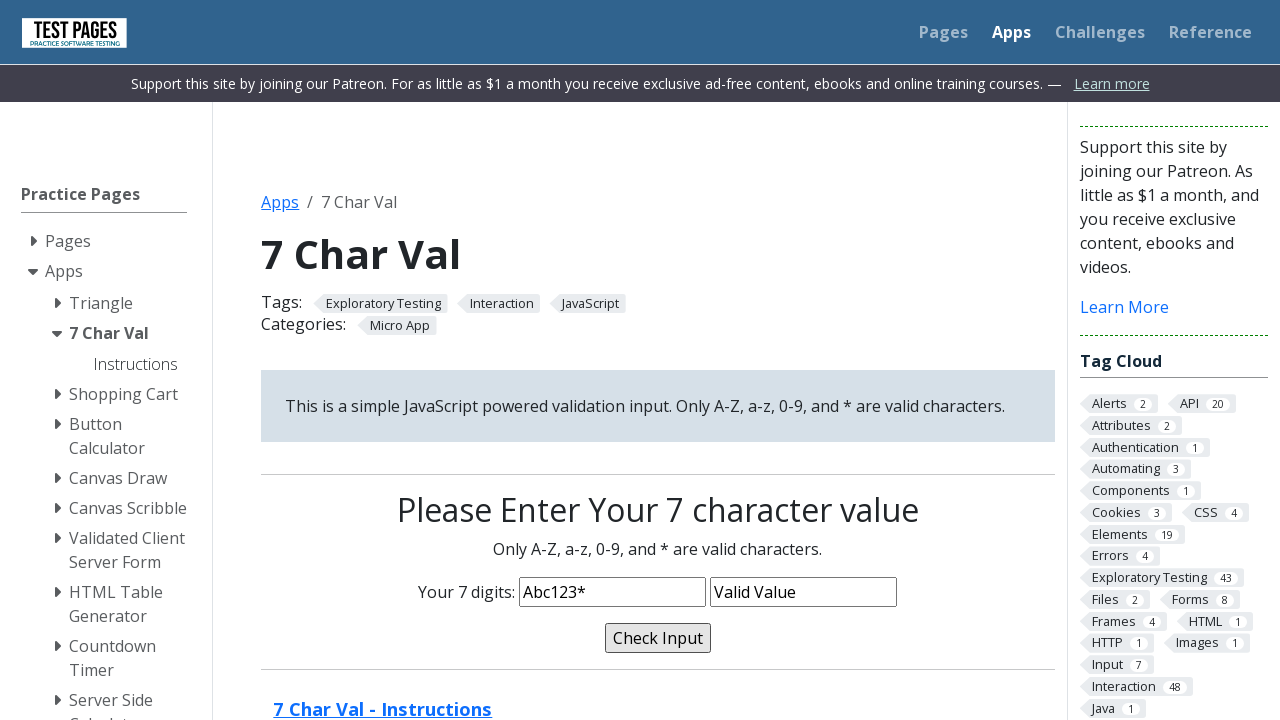

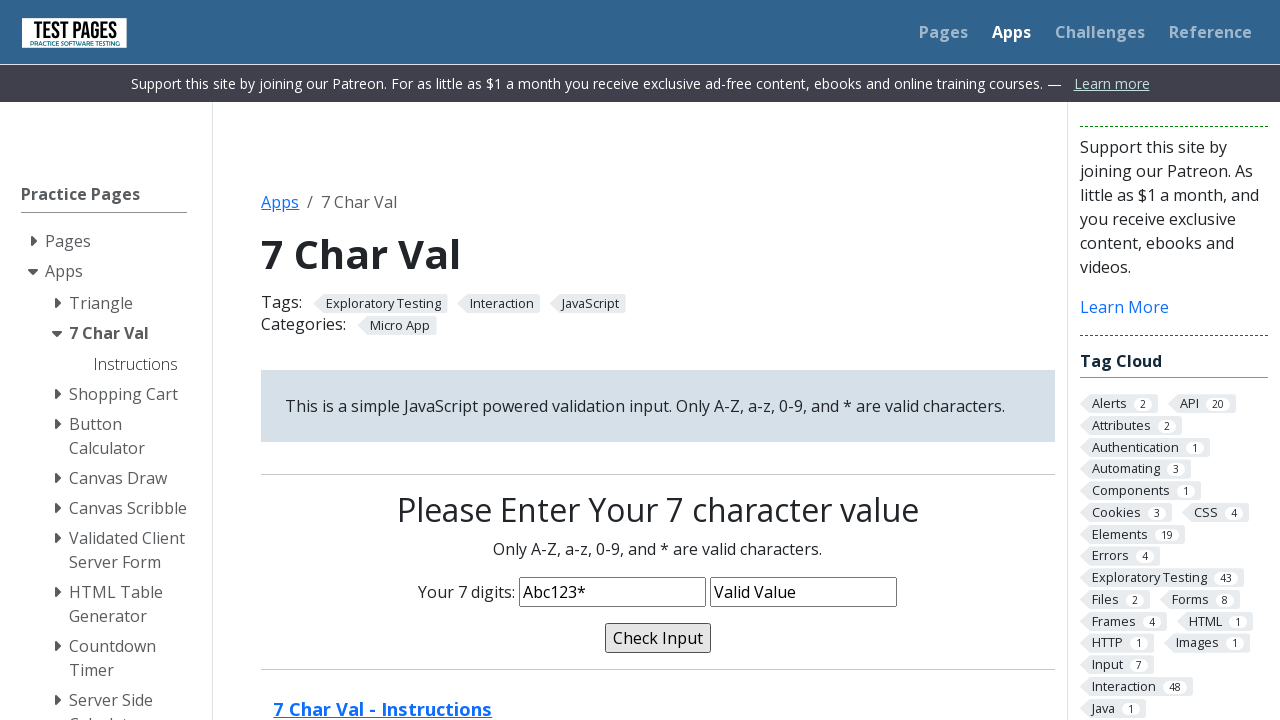